Tests window handling by opening a new window, switching between windows, and verifying content in both windows

Starting URL: https://demo.automationtesting.in/Windows.html

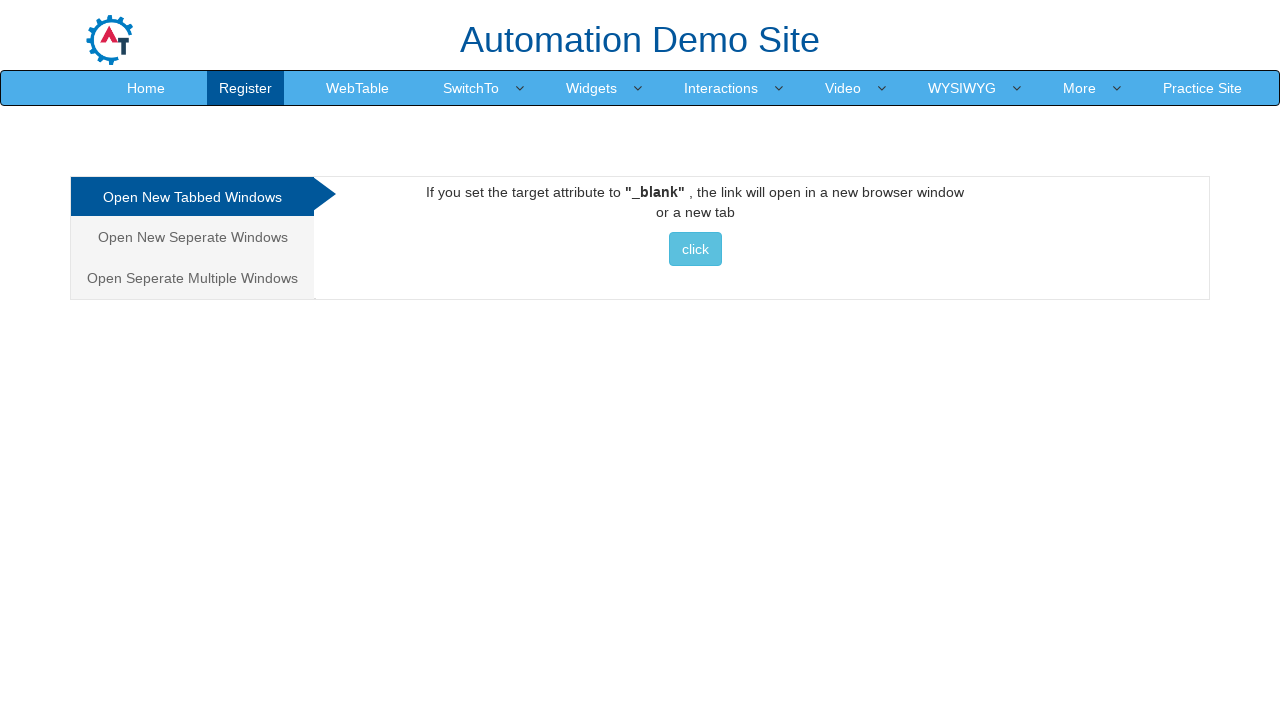

Clicked button to open new window at (695, 249) on xpath=//button[@class='btn btn-info']
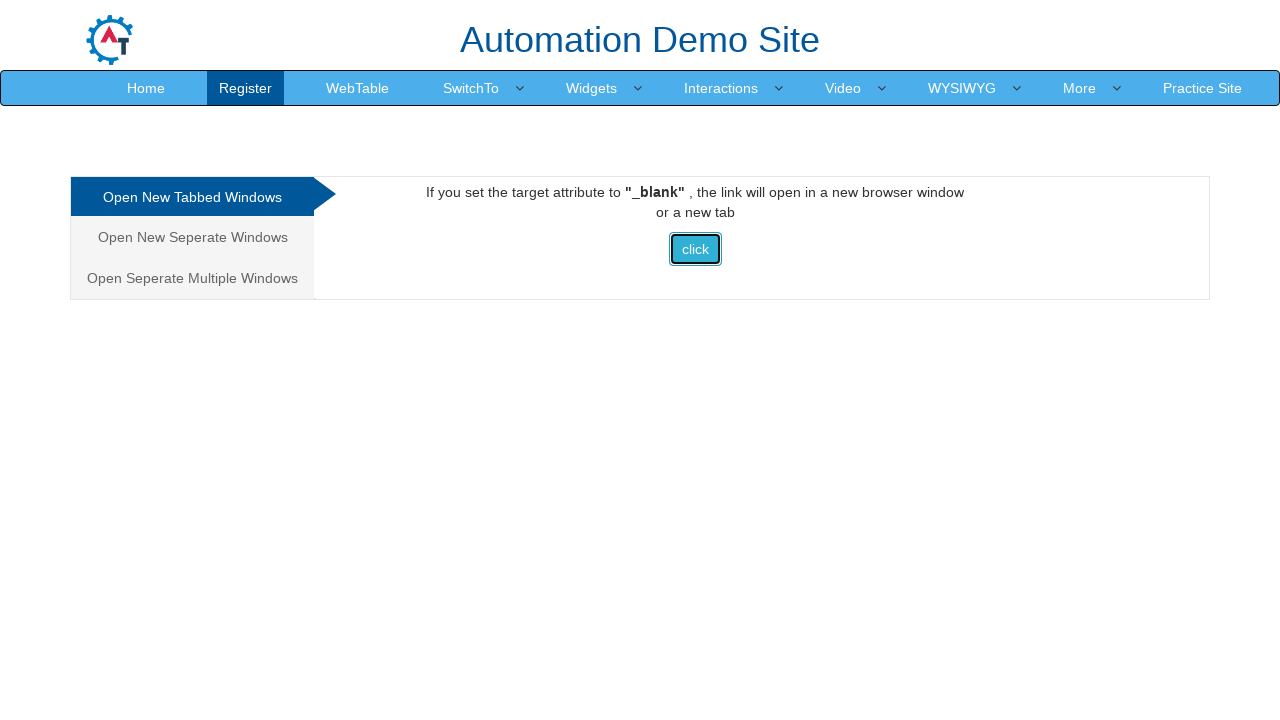

New window opened and reference obtained
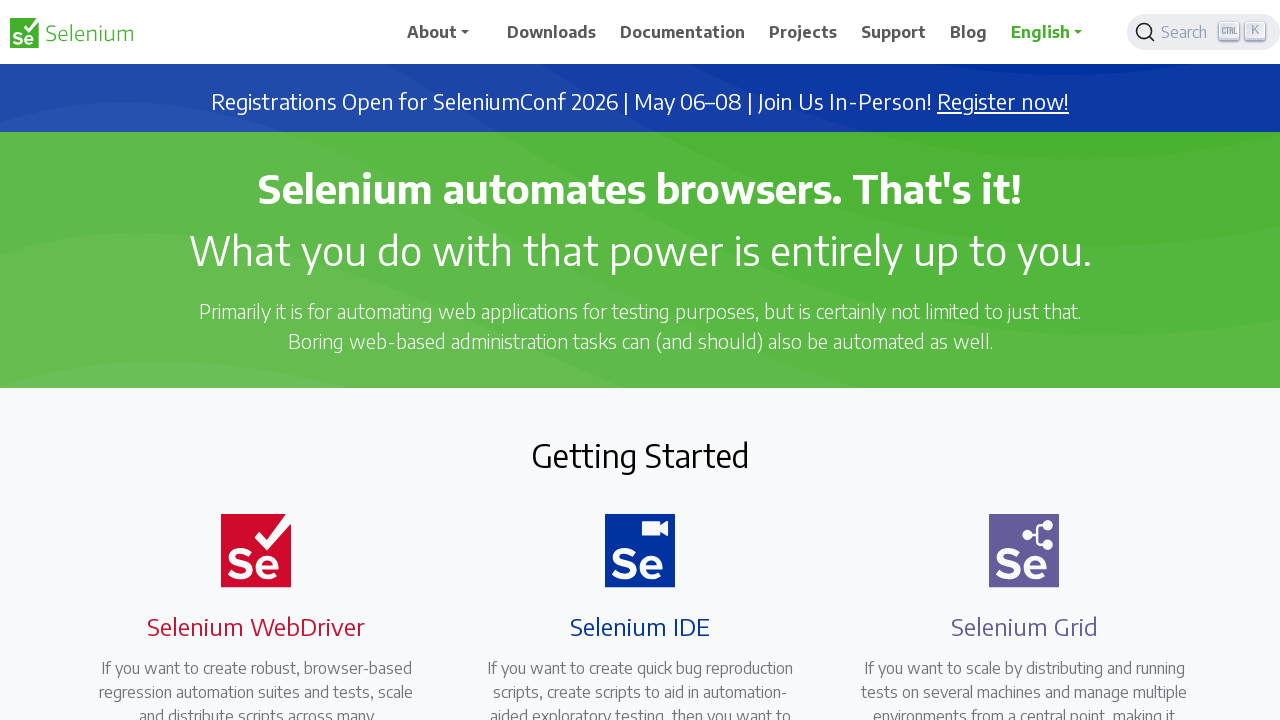

Waited for element with class fs-1 to load in new window
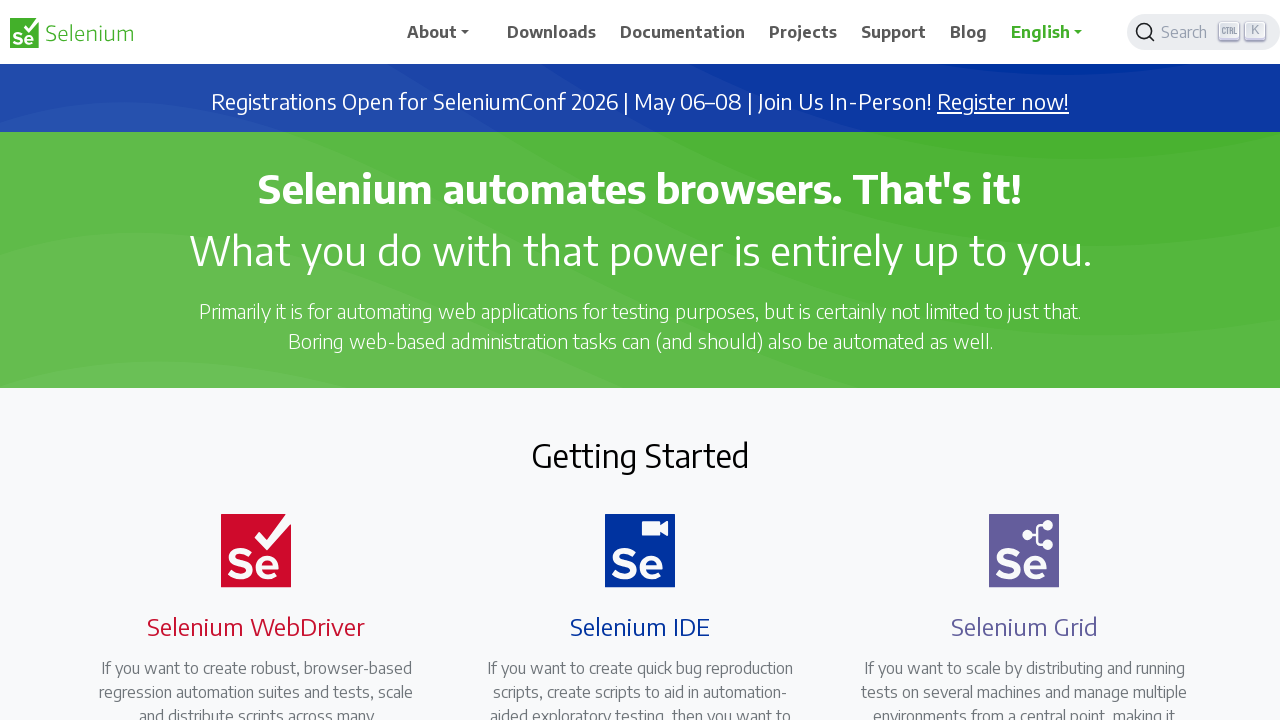

Verified main page h1 element 'Automation Demo Site' is present
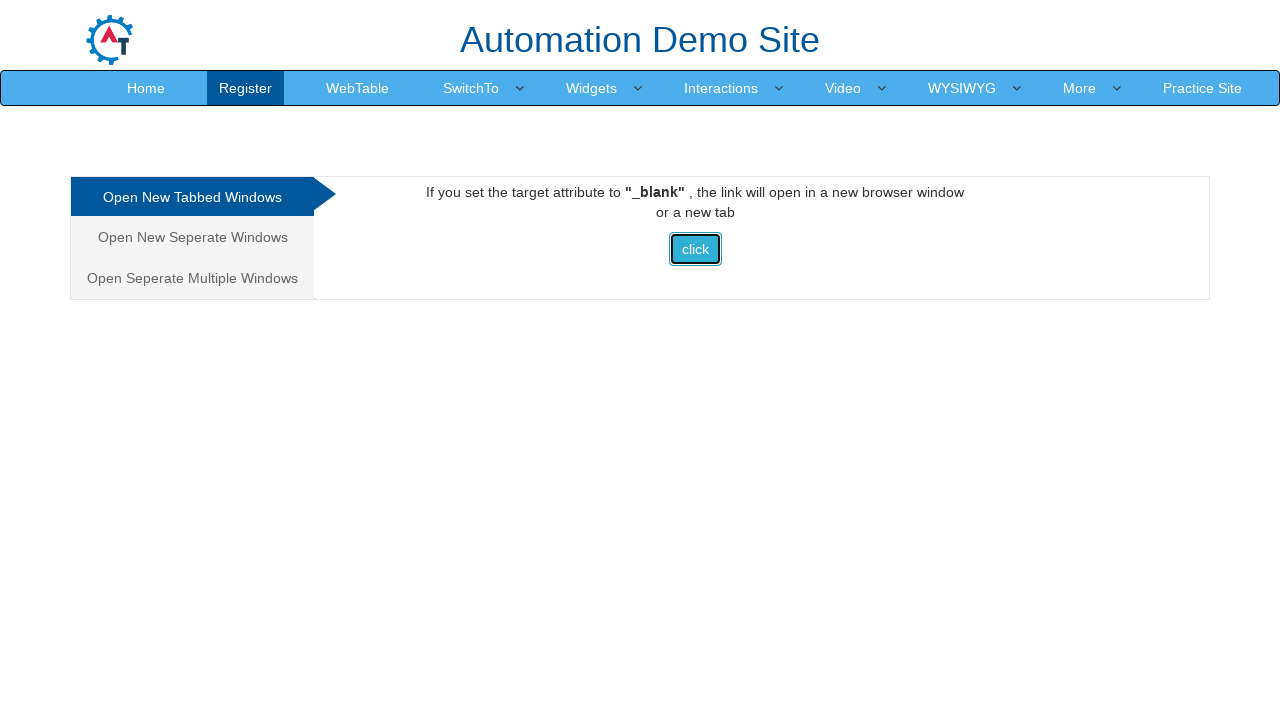

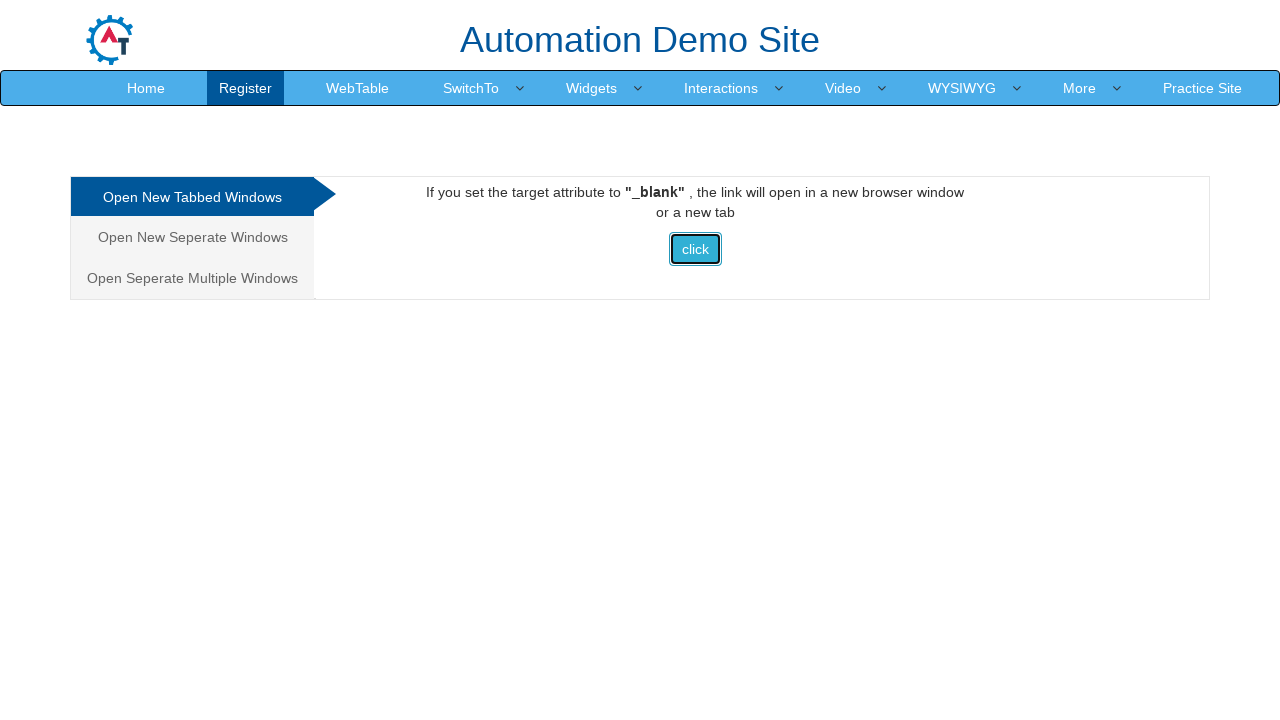